Tests accepting a JavaScript alert by clicking the first button and verifying the success message

Starting URL: https://the-internet.herokuapp.com/javascript_alerts

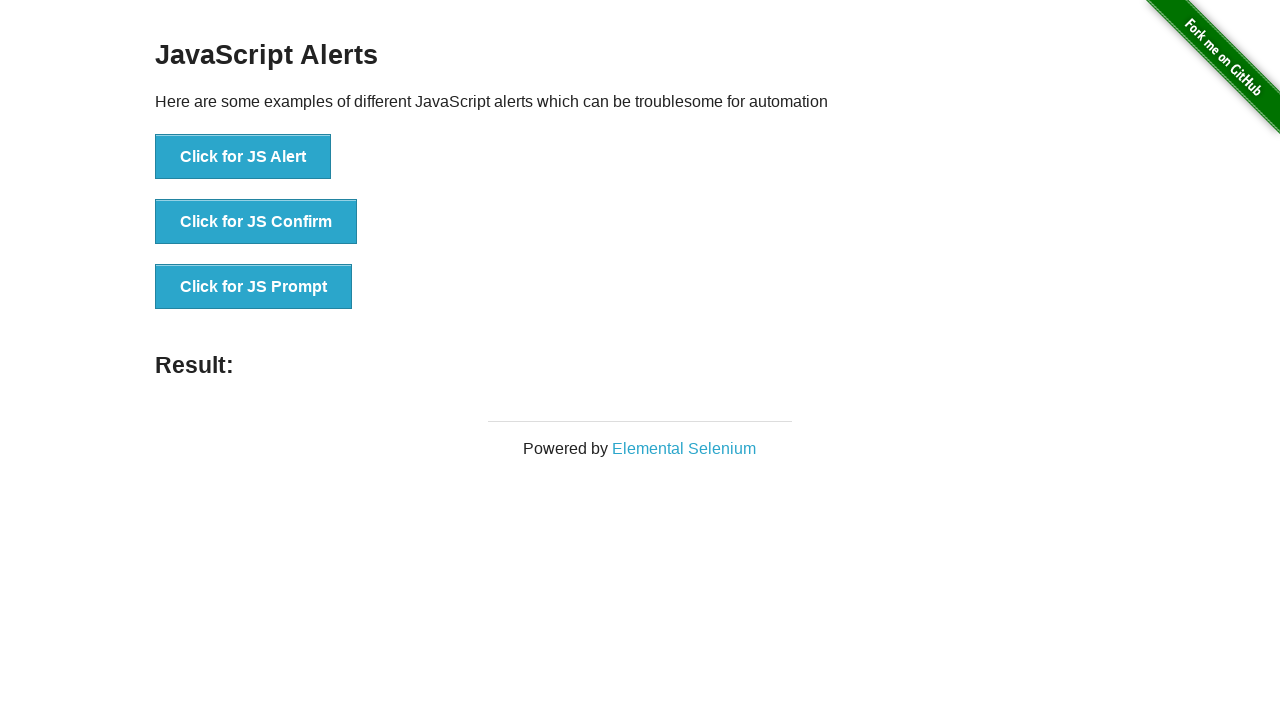

Clicked the 'Click for JS Alert' button to trigger JavaScript alert at (243, 157) on text='Click for JS Alert'
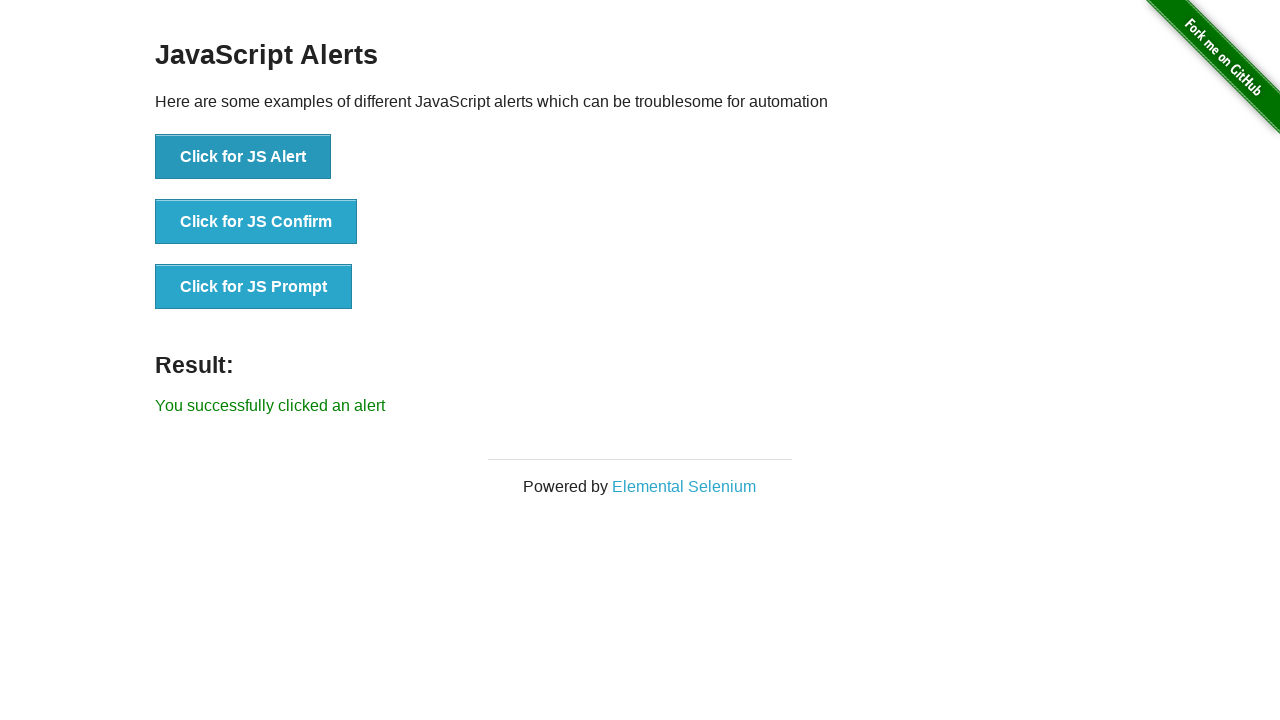

Set up dialog handler to accept the alert
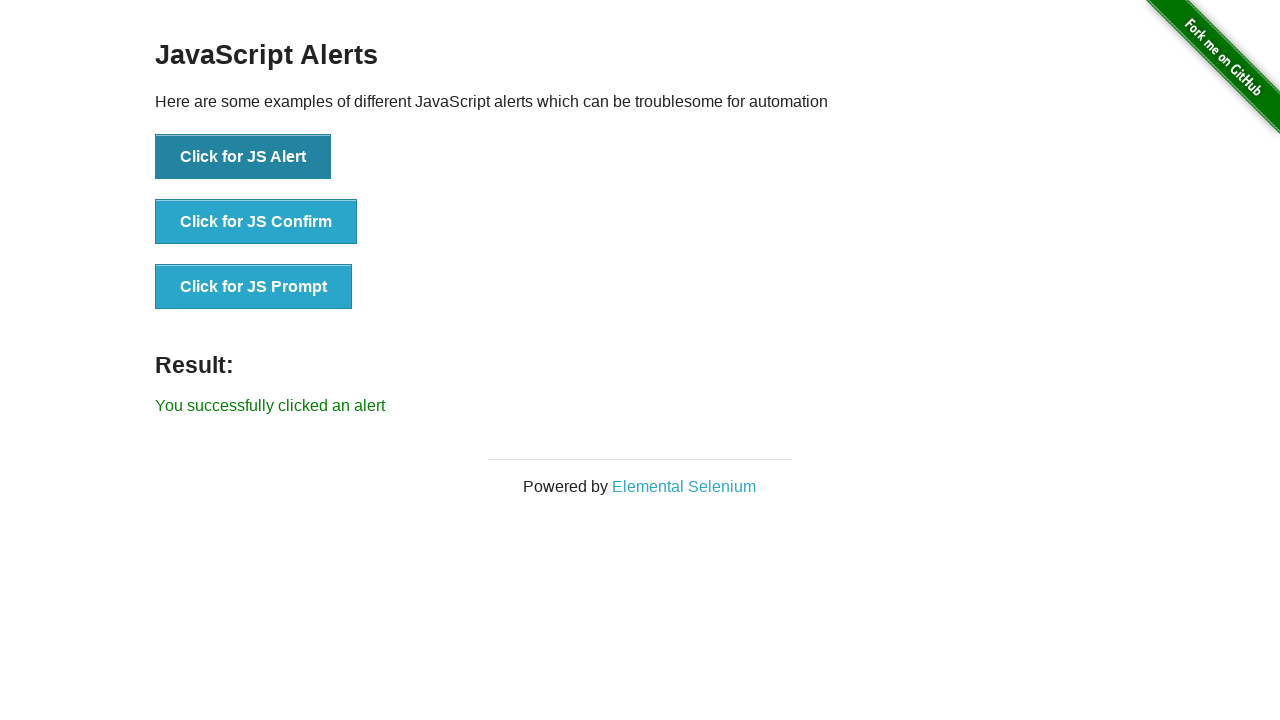

Retrieved result message text content
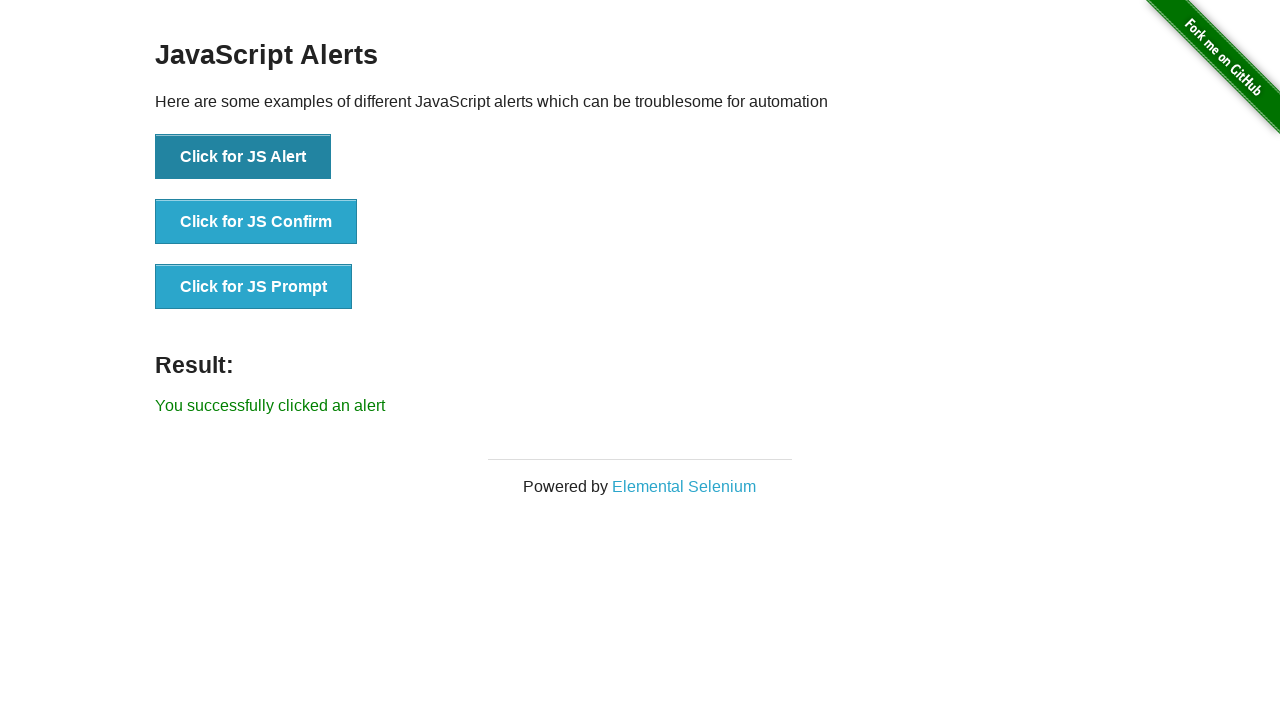

Verified success message: 'You successfully clicked an alert'
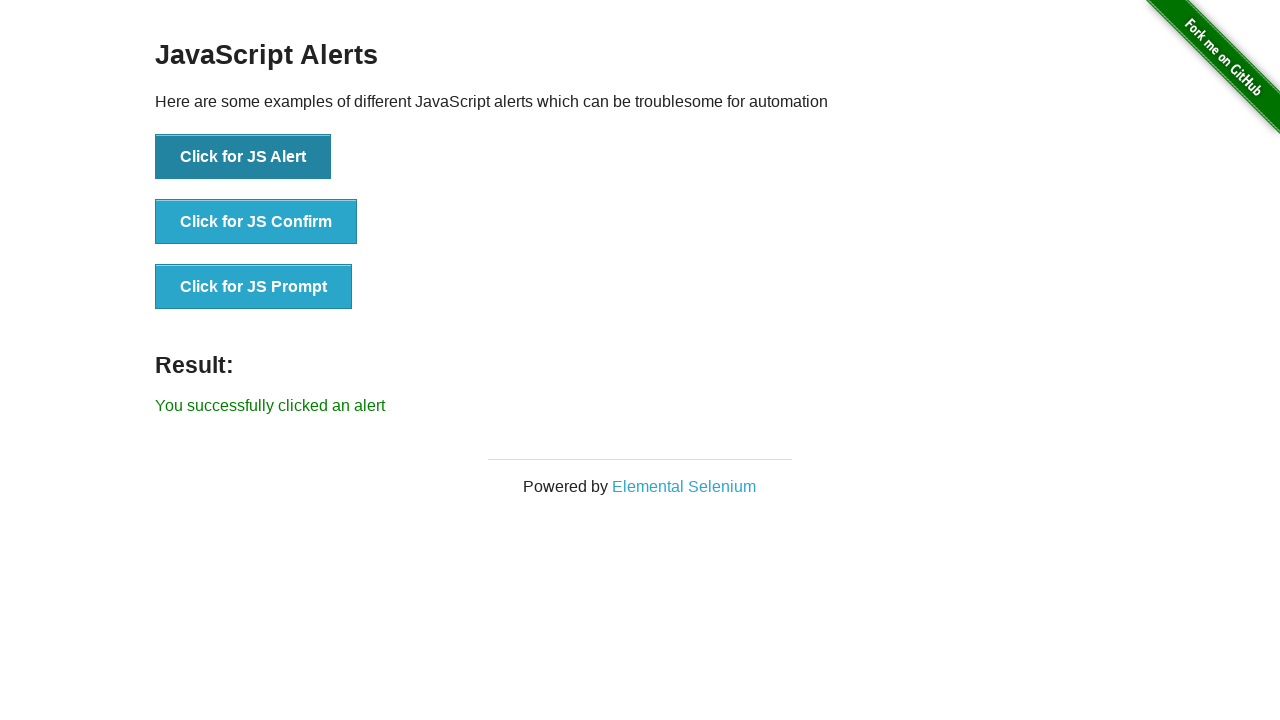

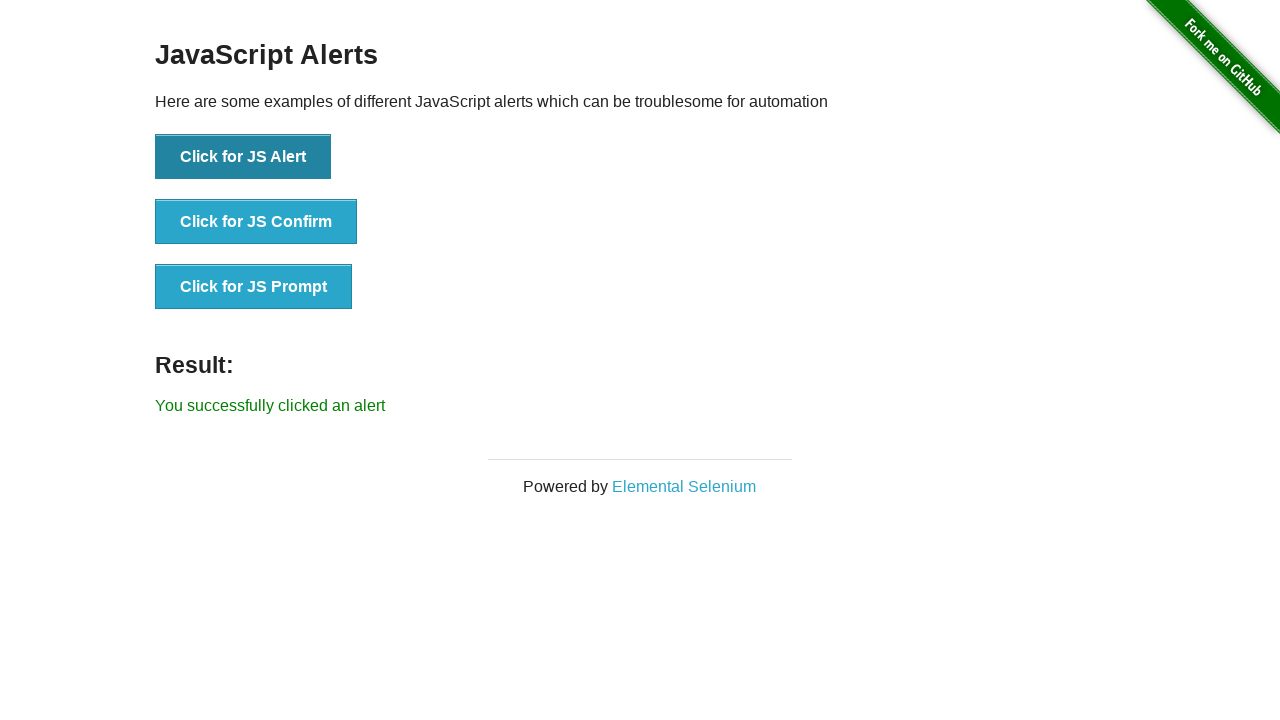